Tests selecting each favorite color radio button in sequence, verifying radio button mutual exclusivity

Starting URL: https://practice-automation.com/form-fields/

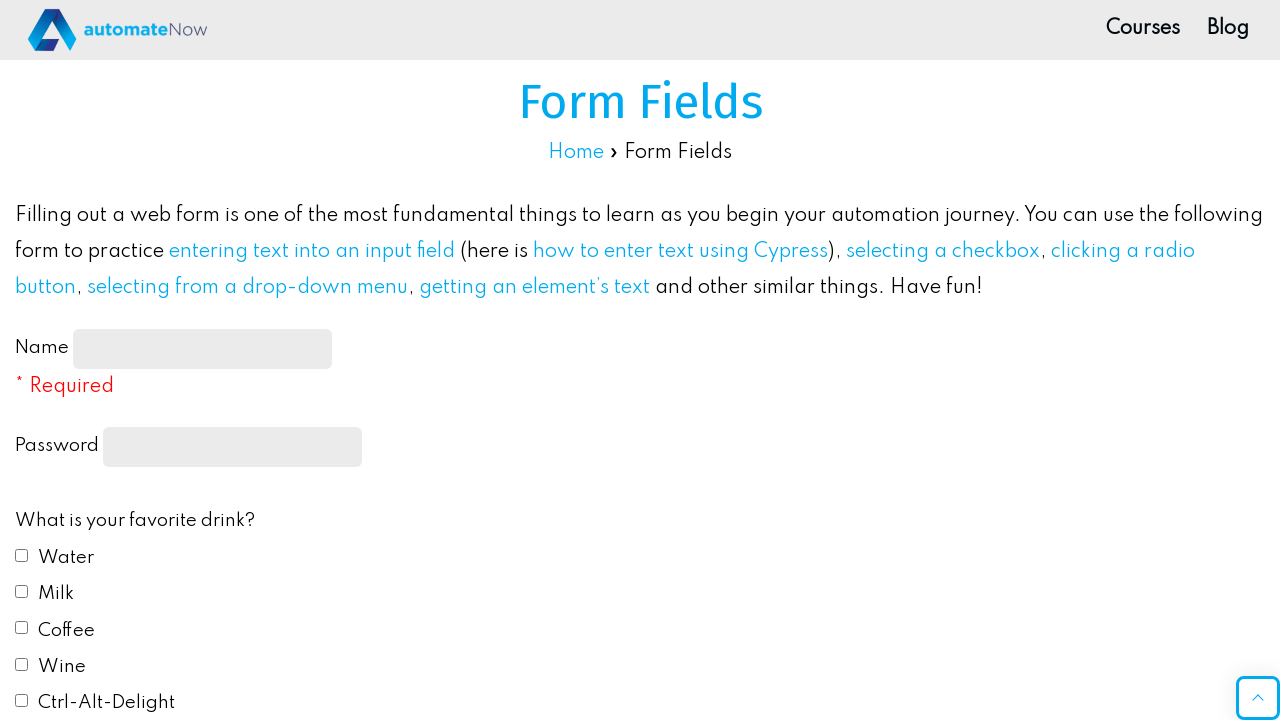

Selected first favorite color radio button (color1) at (22, 360) on #color1
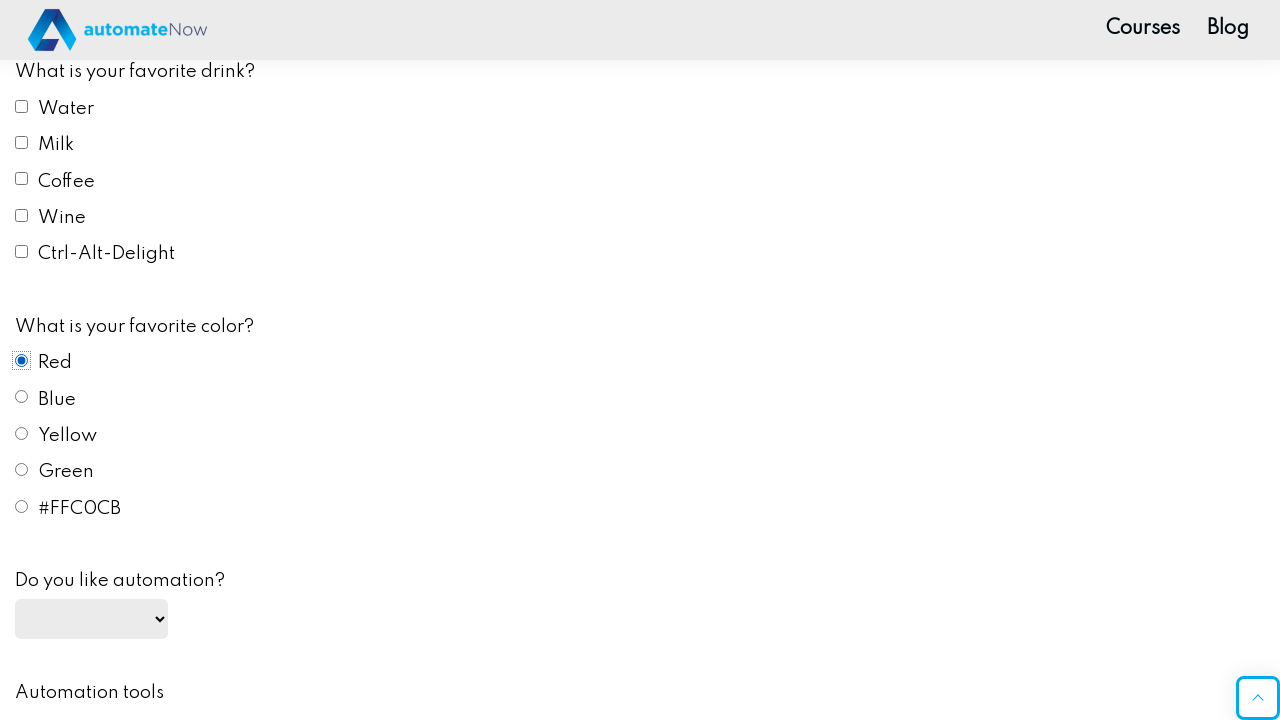

Selected second favorite color radio button (color2), deselecting color1 at (22, 397) on #color2
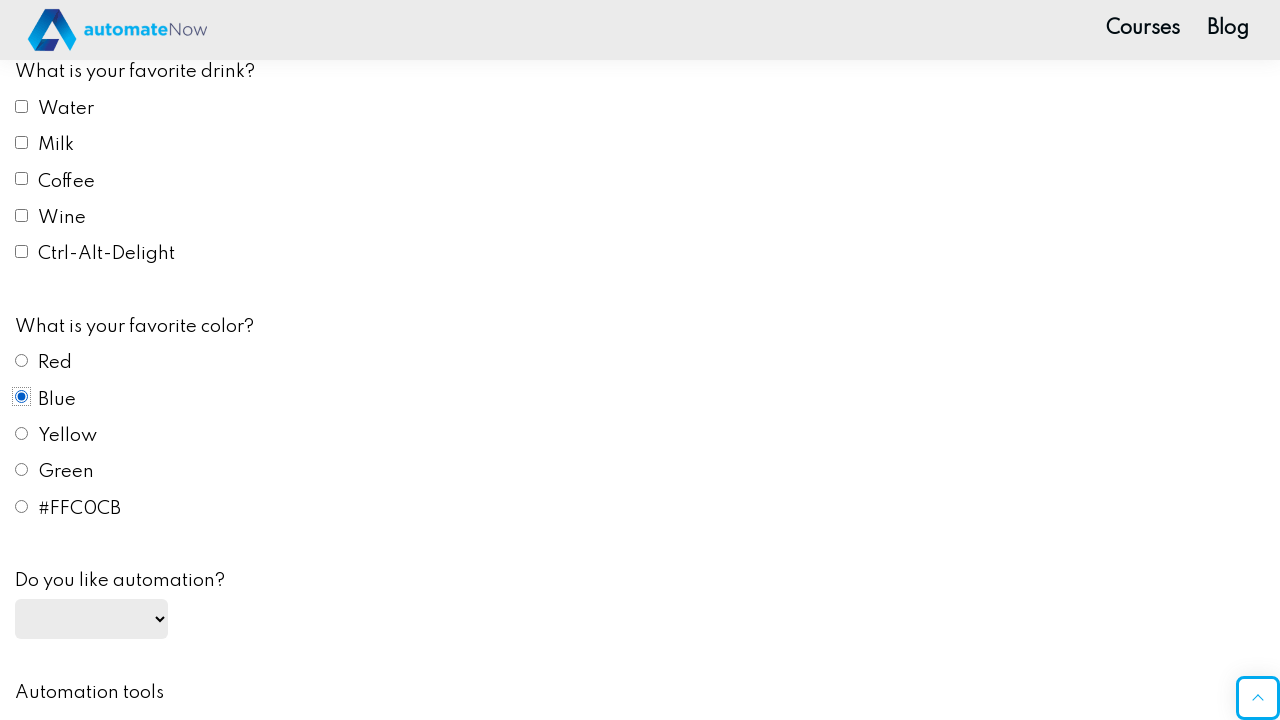

Selected third favorite color radio button (color3), deselecting color2 at (22, 433) on #color3
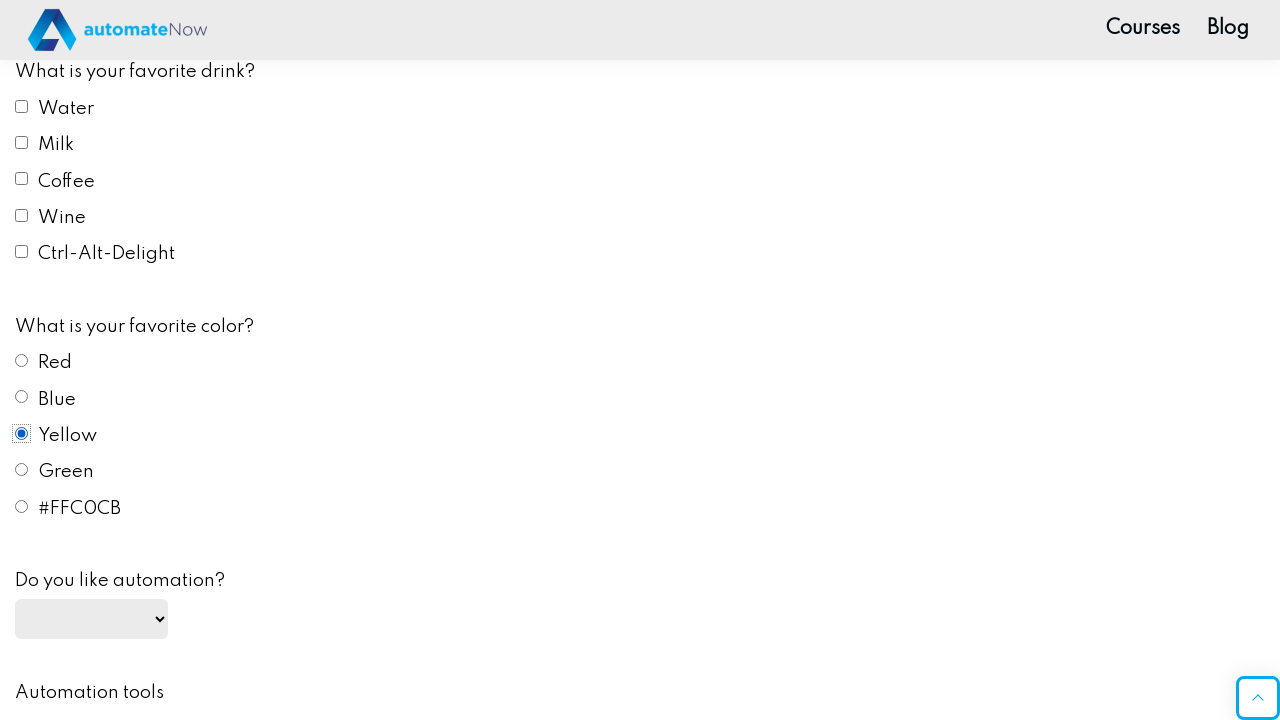

Selected fourth favorite color radio button (color4), deselecting color3 at (22, 470) on #color4
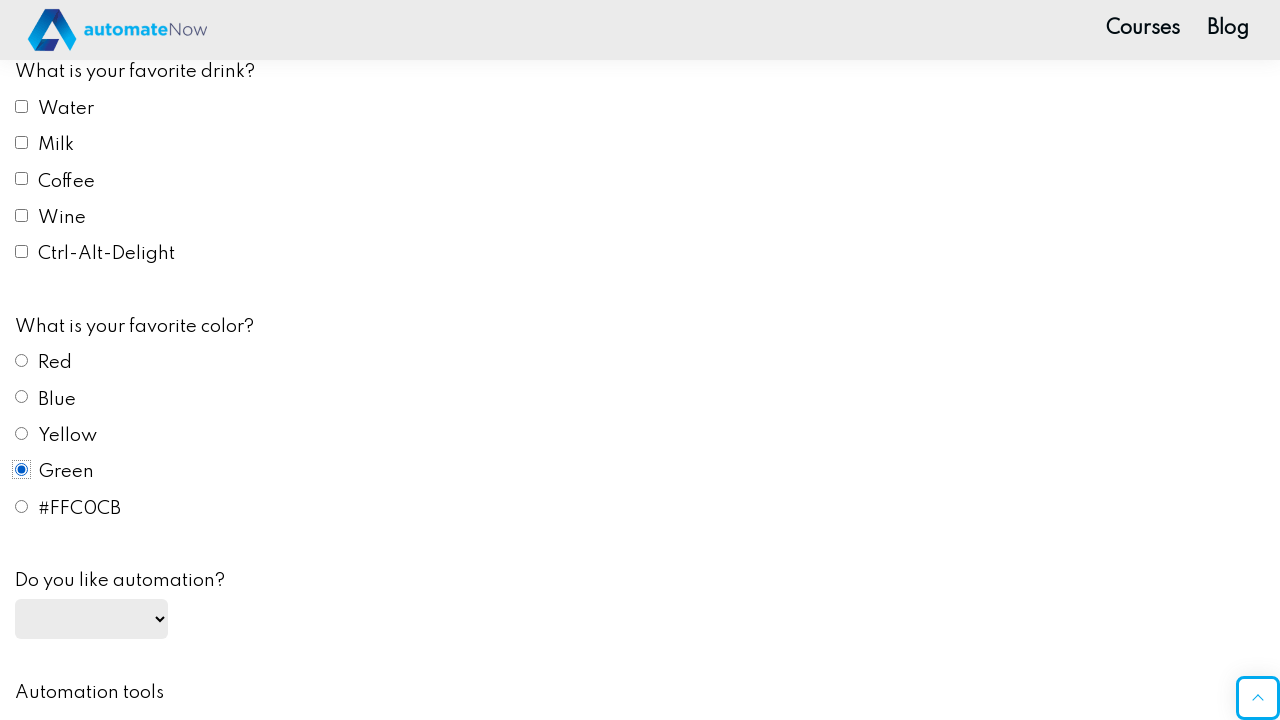

Selected fifth favorite color radio button (color5), deselecting color4 at (22, 506) on #color5
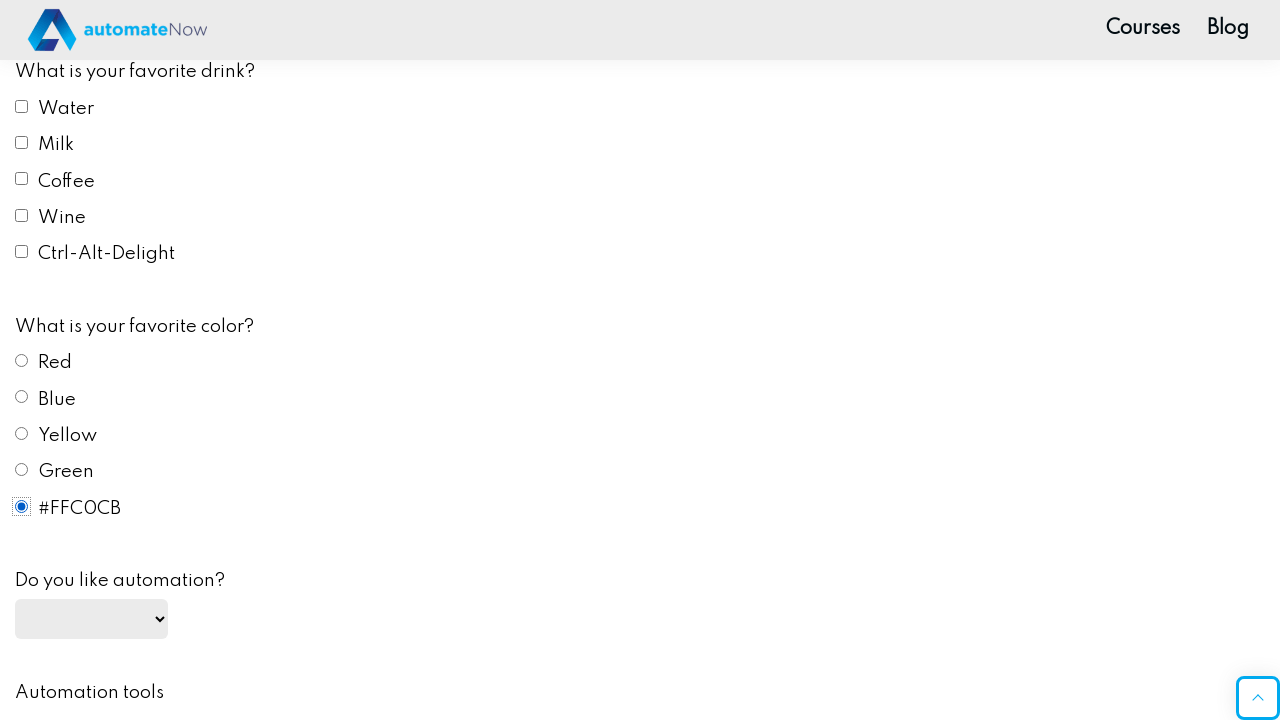

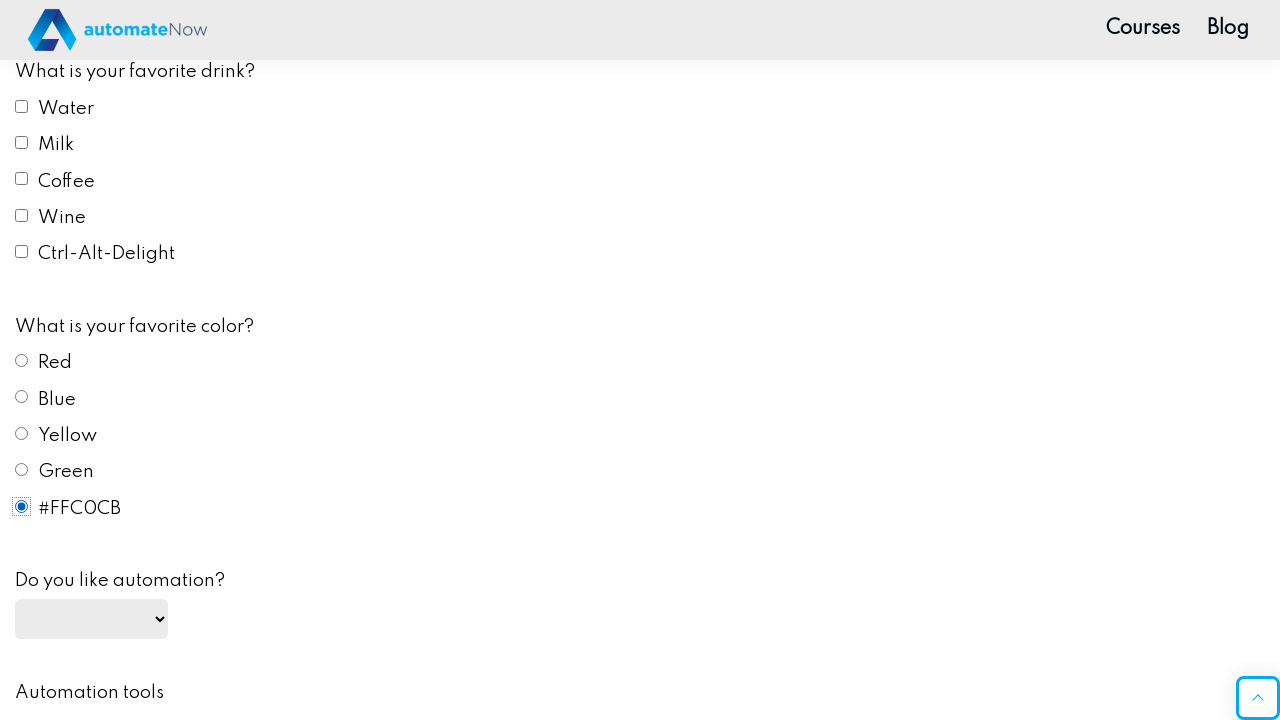